Tests the upload and download functionality on DemoQA by navigating to the Elements section, accessing the Upload and Download page, interacting with file upload input, and clicking the download button.

Starting URL: https://demoqa.com/

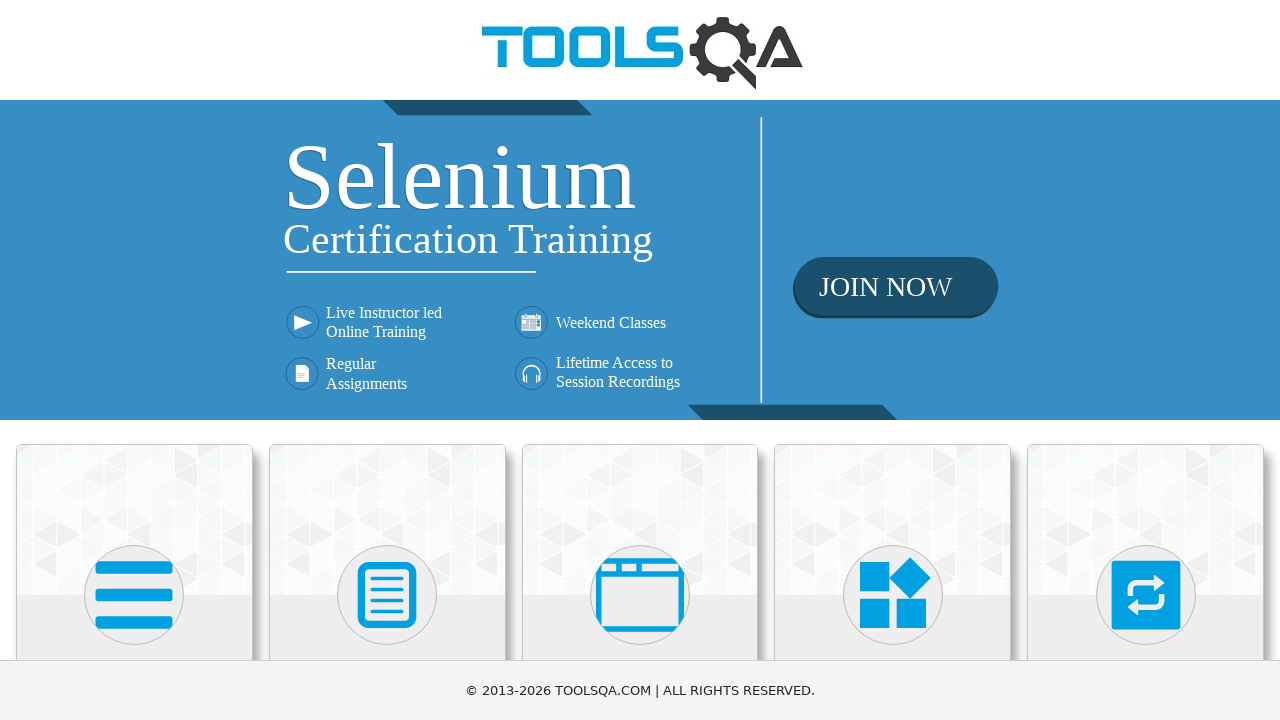

Clicked on Elements section card (SVG icon) at (134, 595) on xpath=//div[1]/div/div/*[name()='svg']
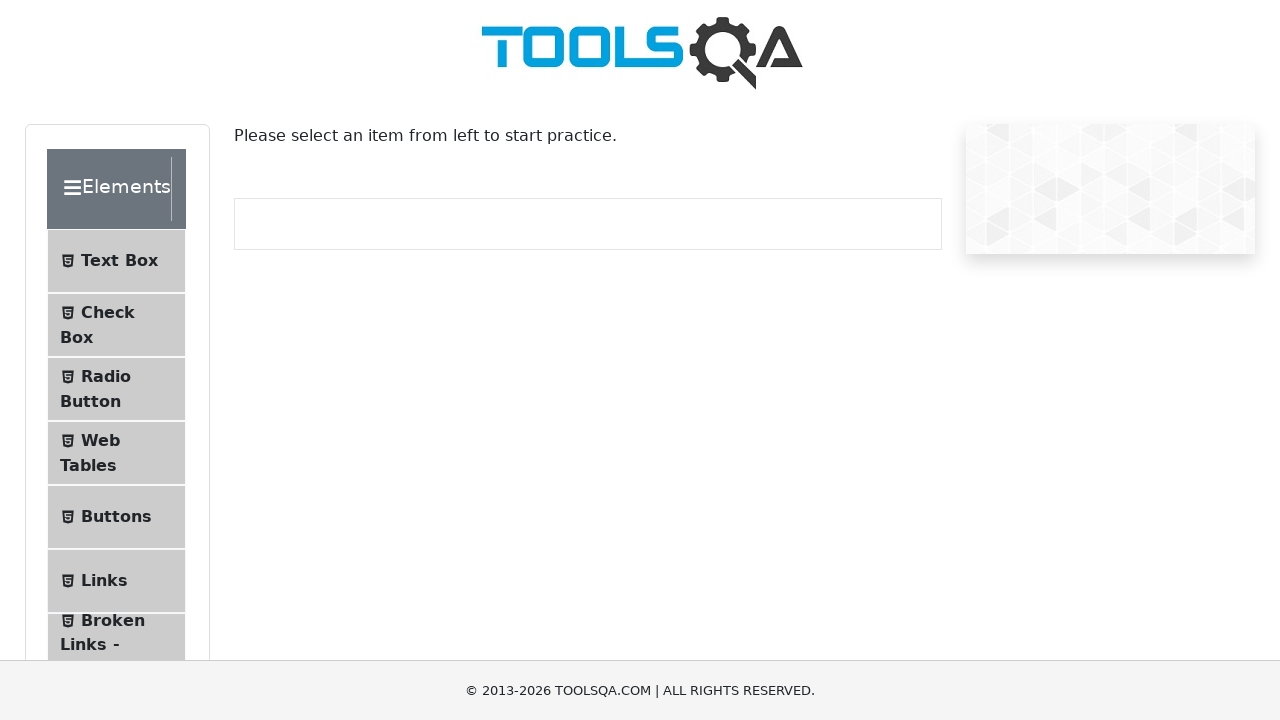

Scrolled down 300px to see more menu options
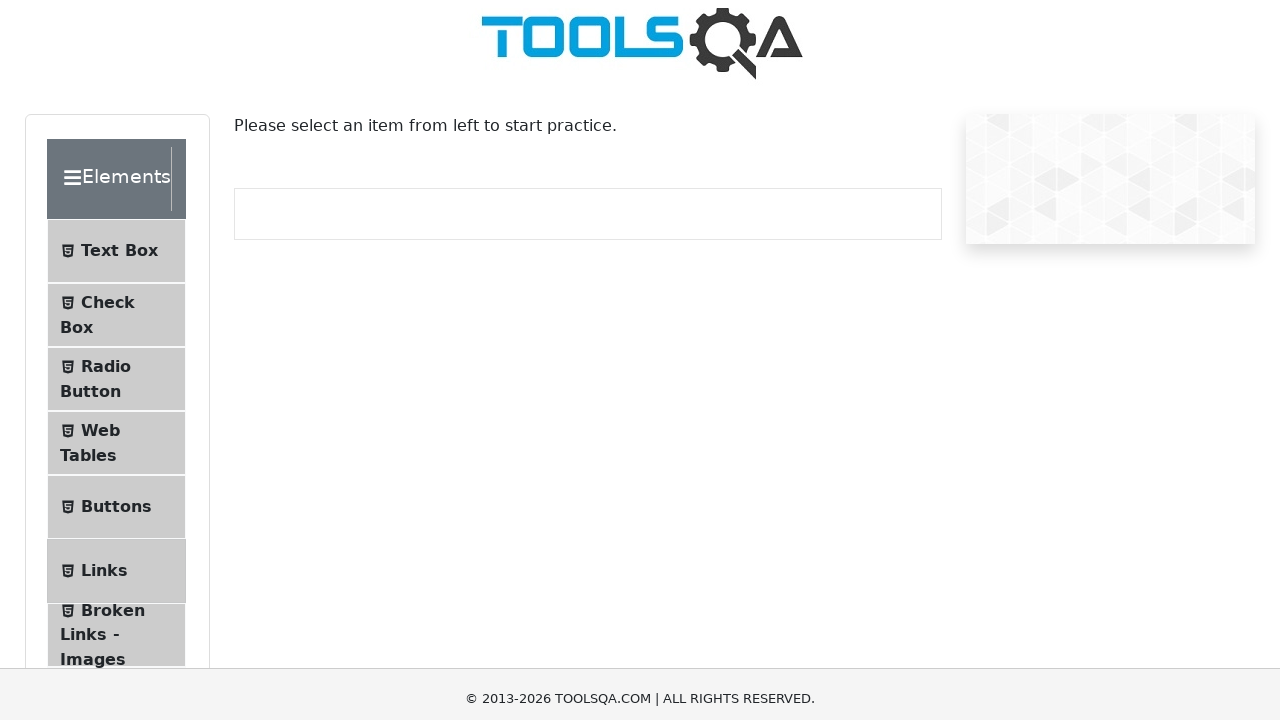

Clicked on 'Upload and Download' menu item at (112, 384) on xpath=//span[. = 'Upload and Download']
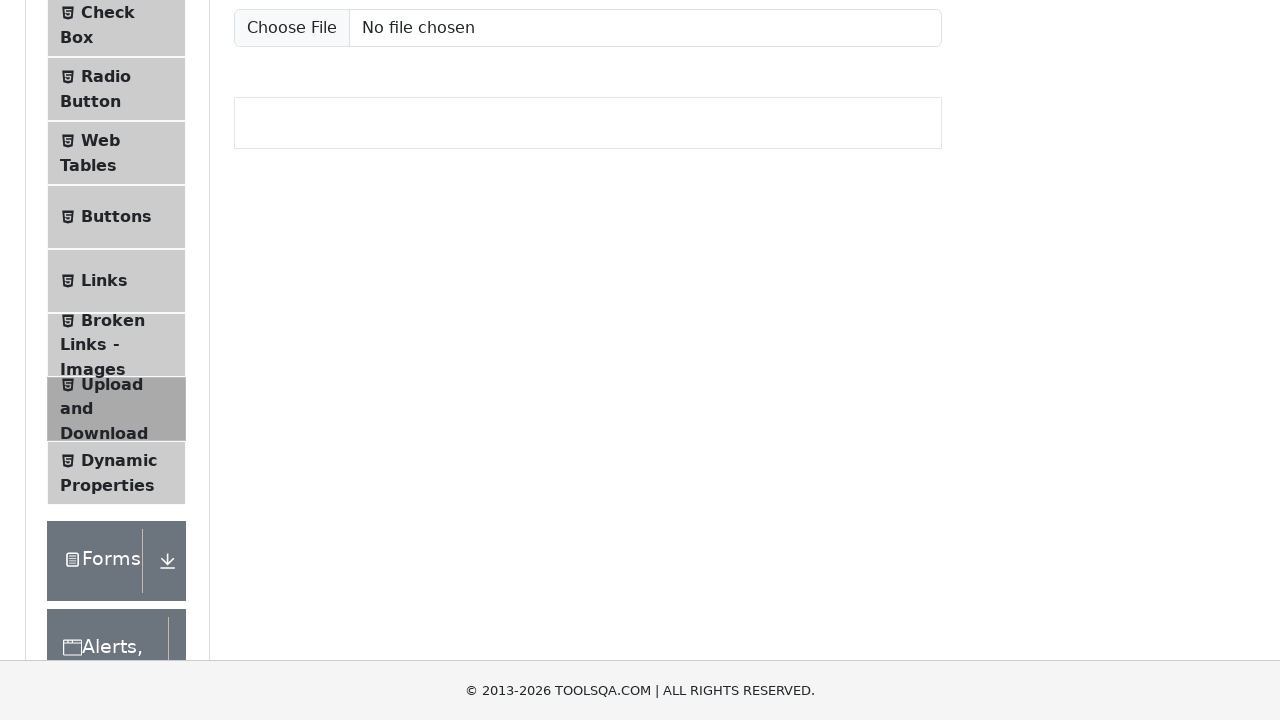

Upload input field (#uploadFile) became visible
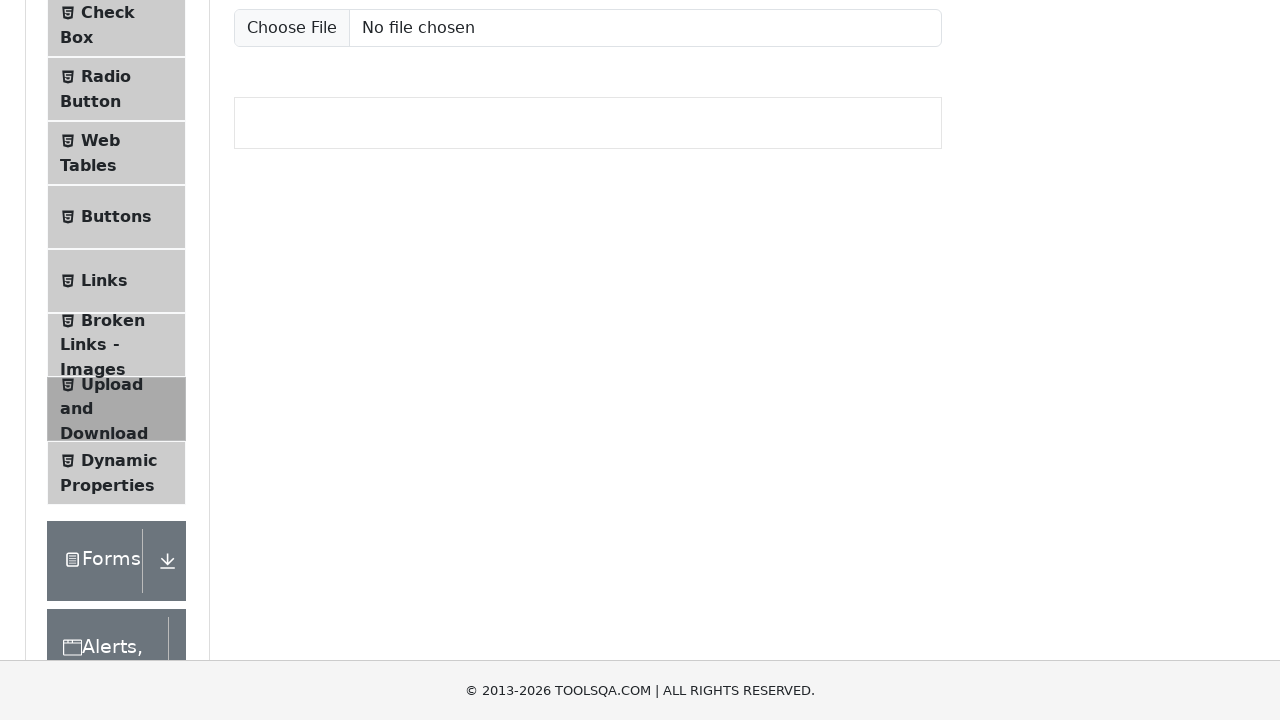

Scrolled up 300px to view upload section clearly
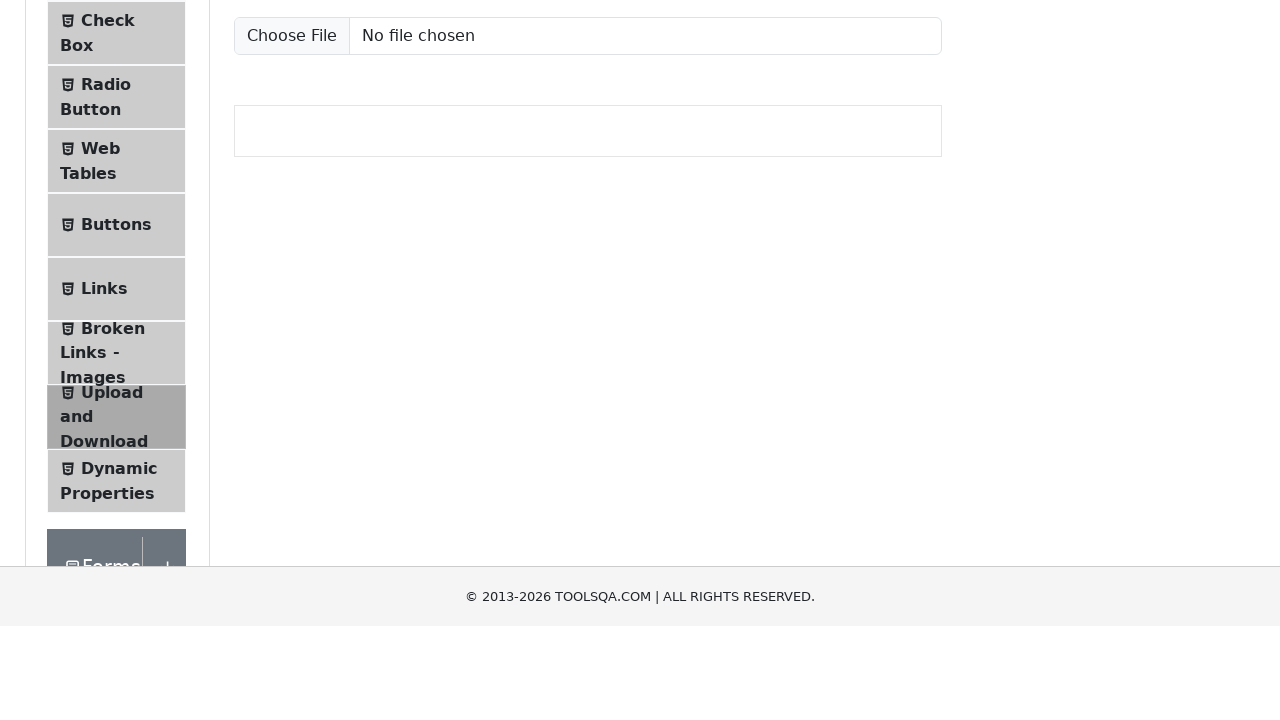

Clicked the Download button to initiate file download at (286, 242) on #downloadButton
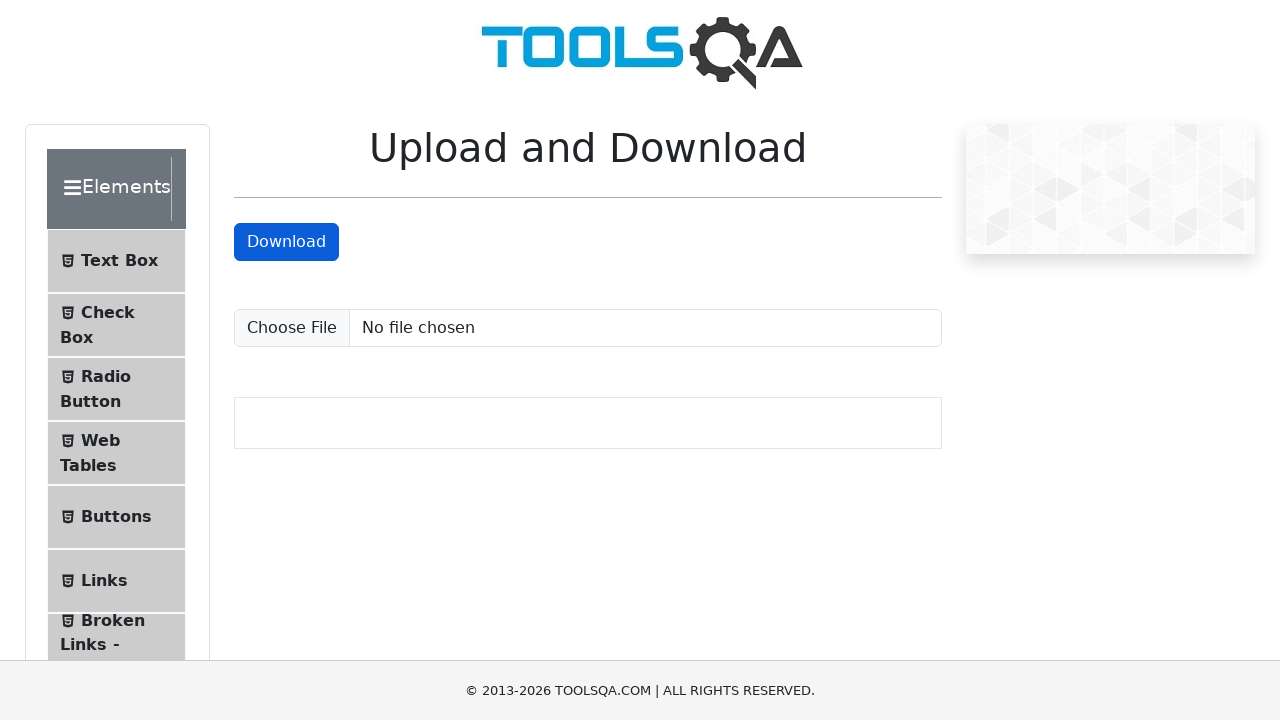

Waited 1 second for download to initiate
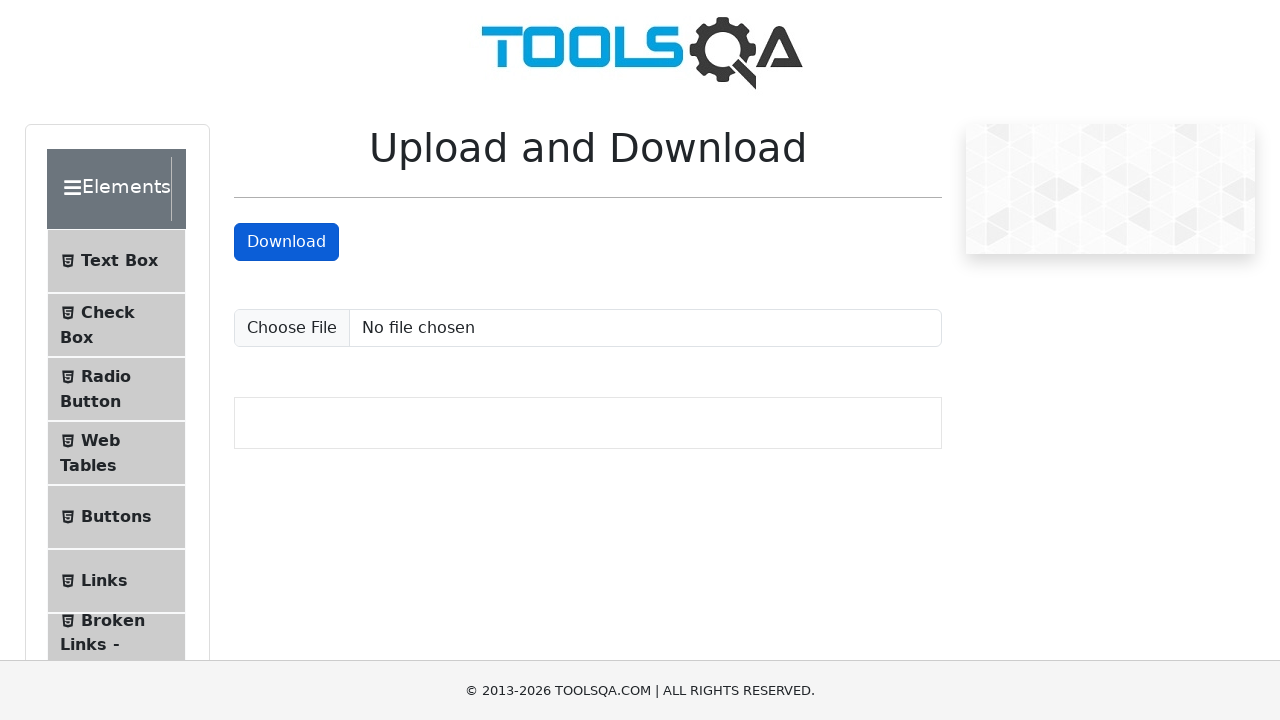

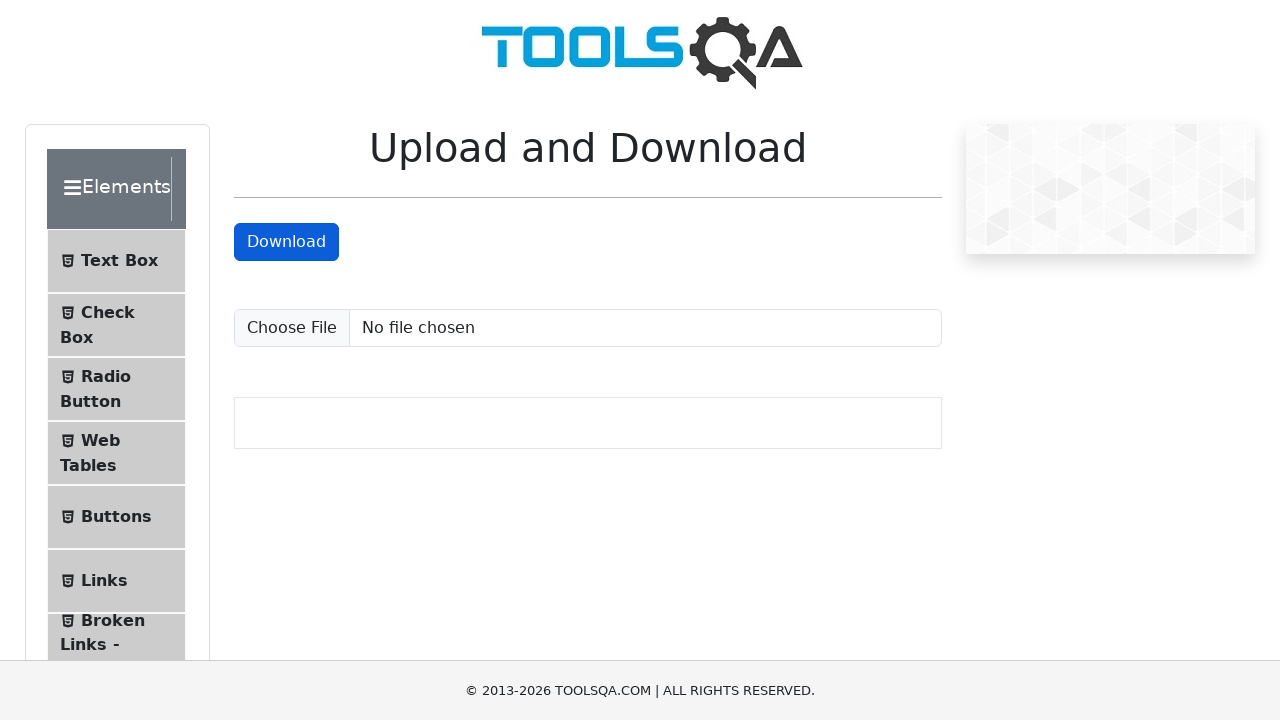